Tests drag and drop by offset by dragging box A to box B's coordinates

Starting URL: https://crossbrowsertesting.github.io/drag-and-drop

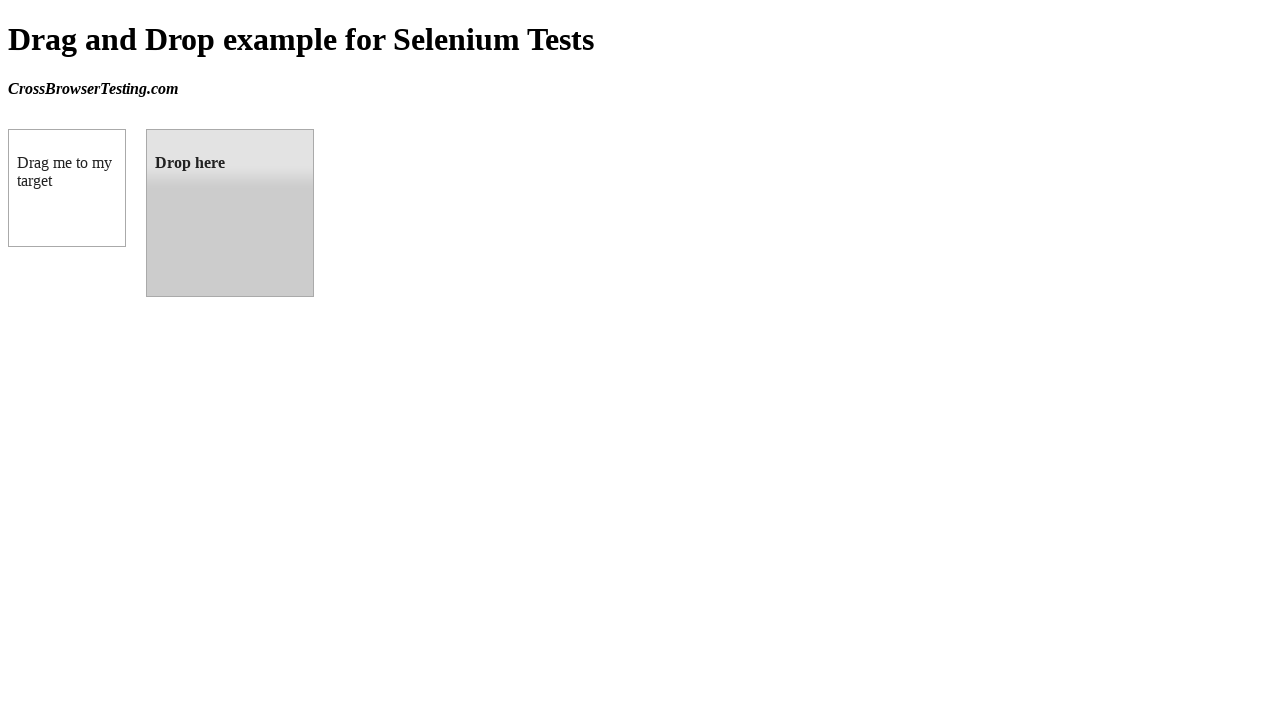

Located box A (draggable element)
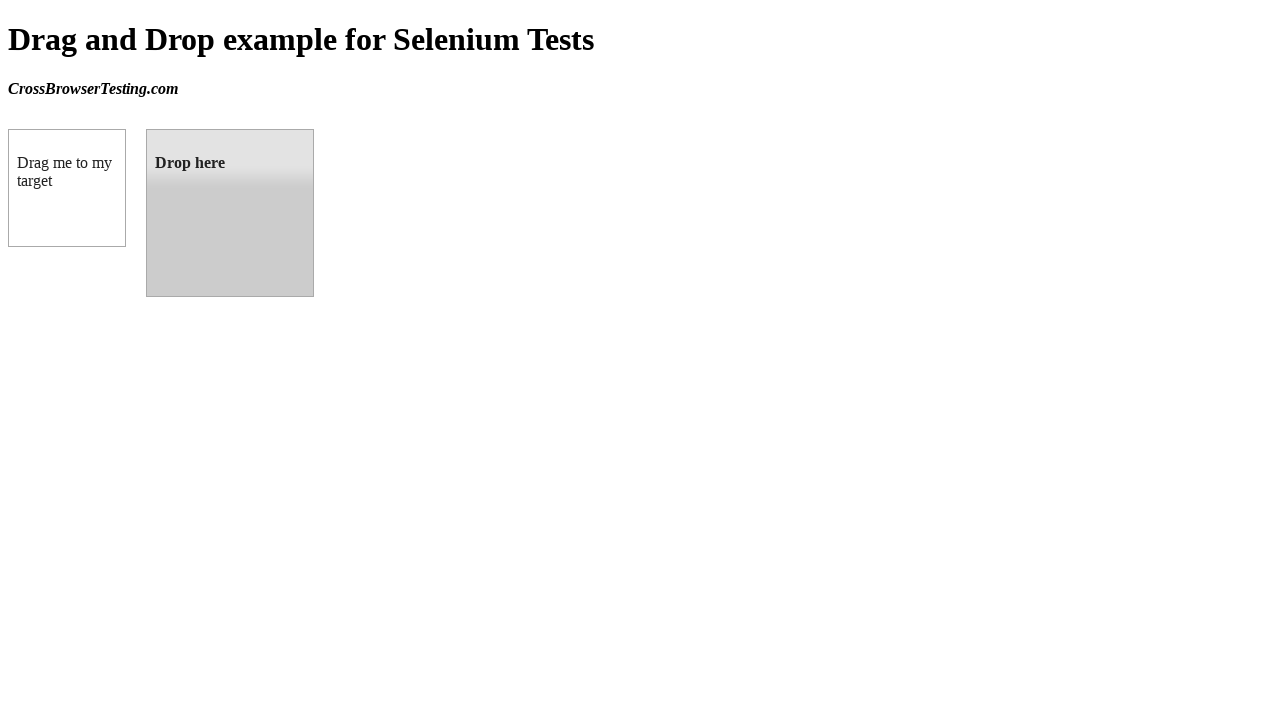

Located box B (droppable element)
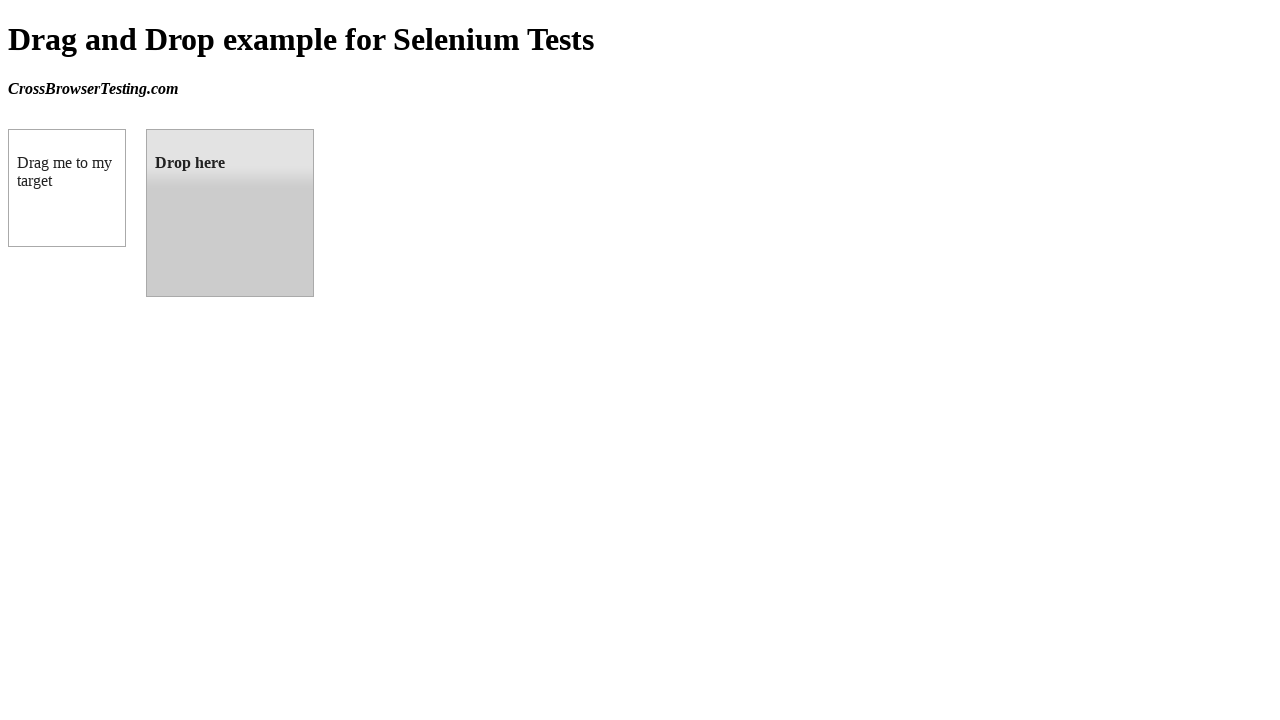

Retrieved bounding box coordinates of box B
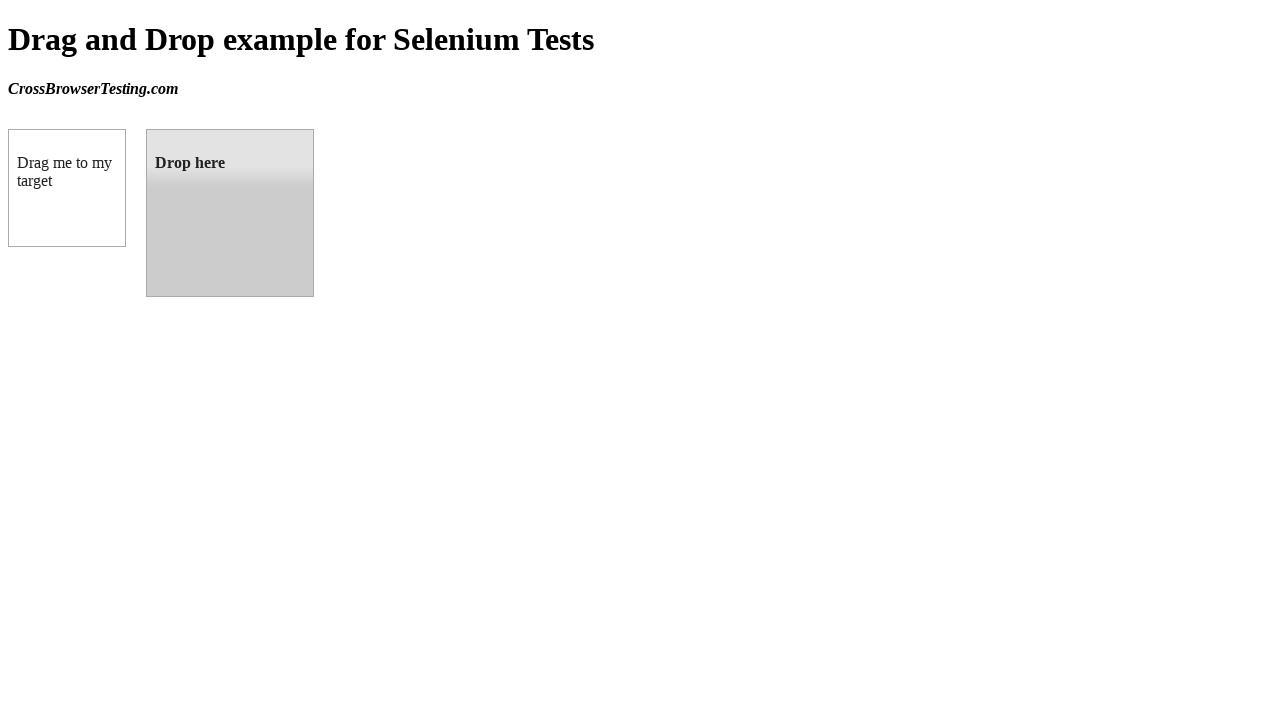

Dragged box A to box B's coordinates at (230, 213)
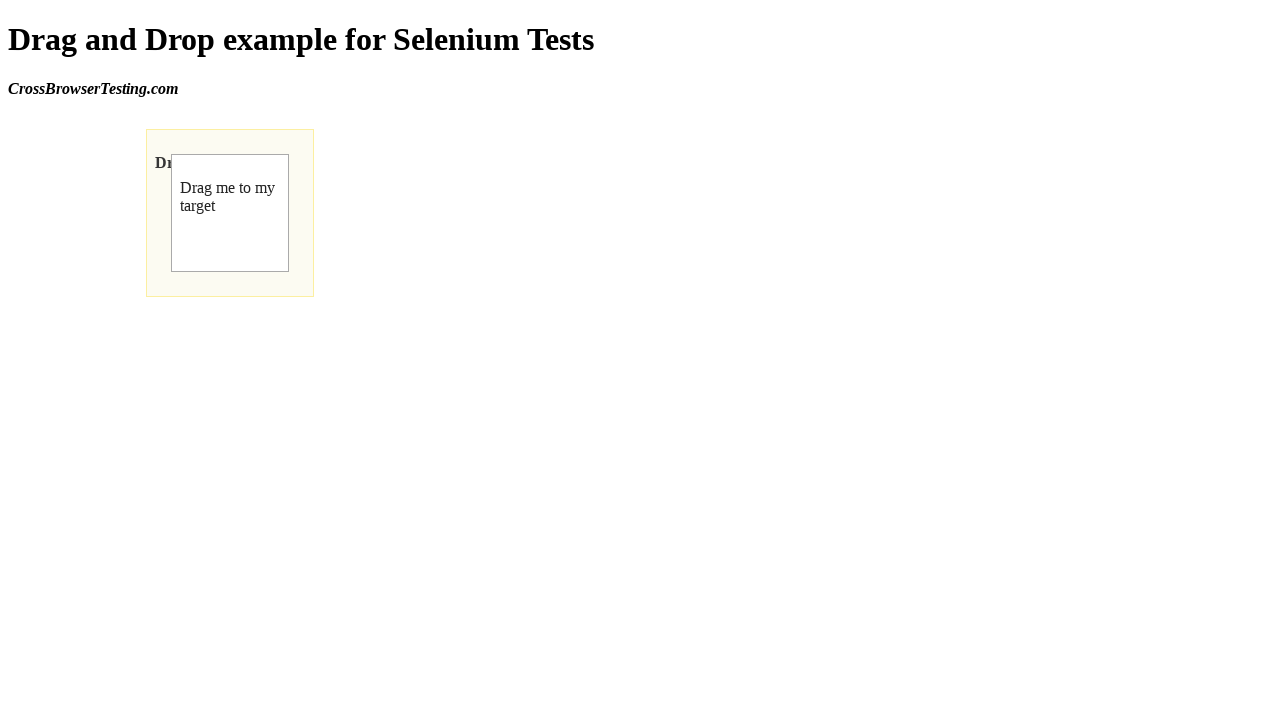

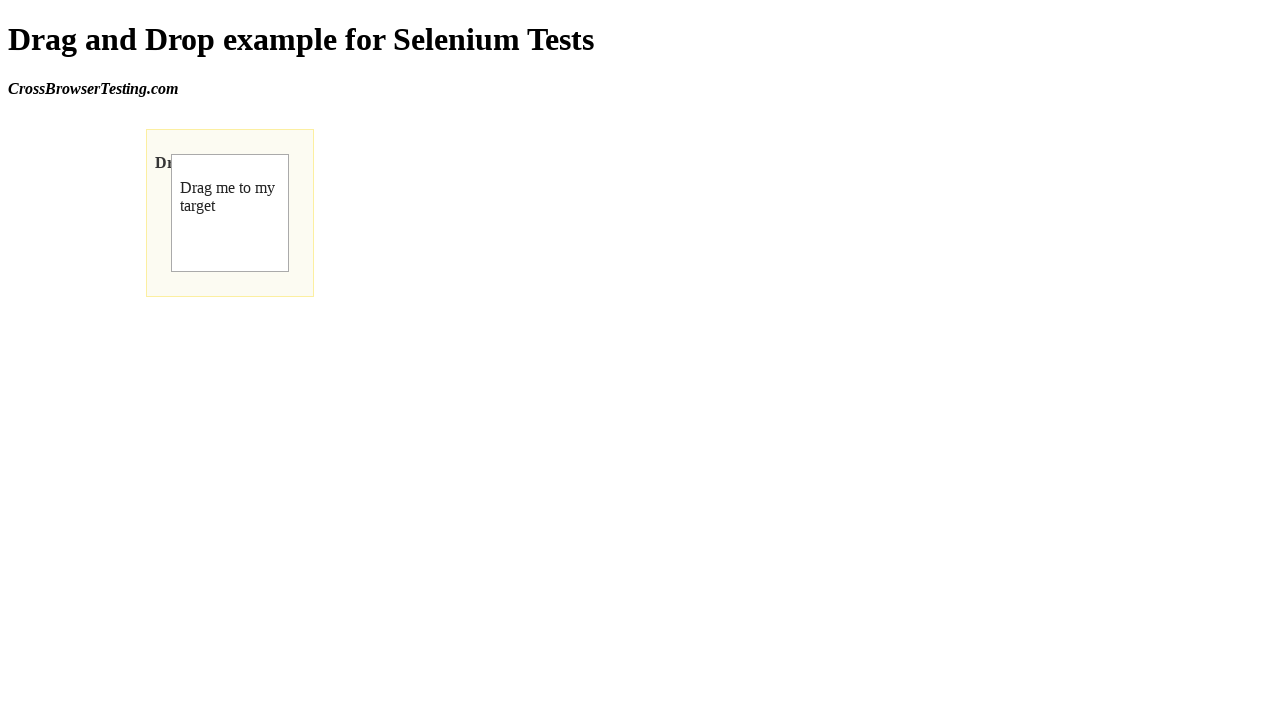